Tests that clicking login button with empty username and password fields displays an error message stating that username is required

Starting URL: https://www.saucedemo.com/

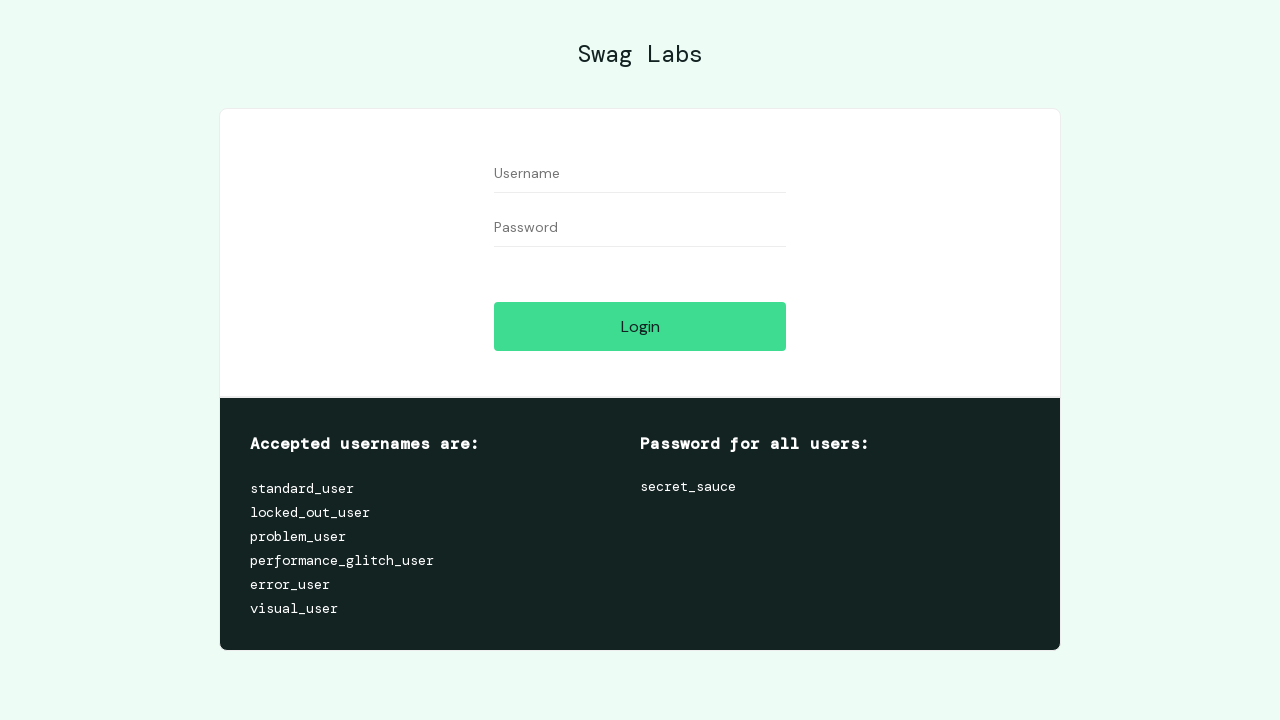

Clicked login button with empty username and password fields at (640, 326) on #login-button
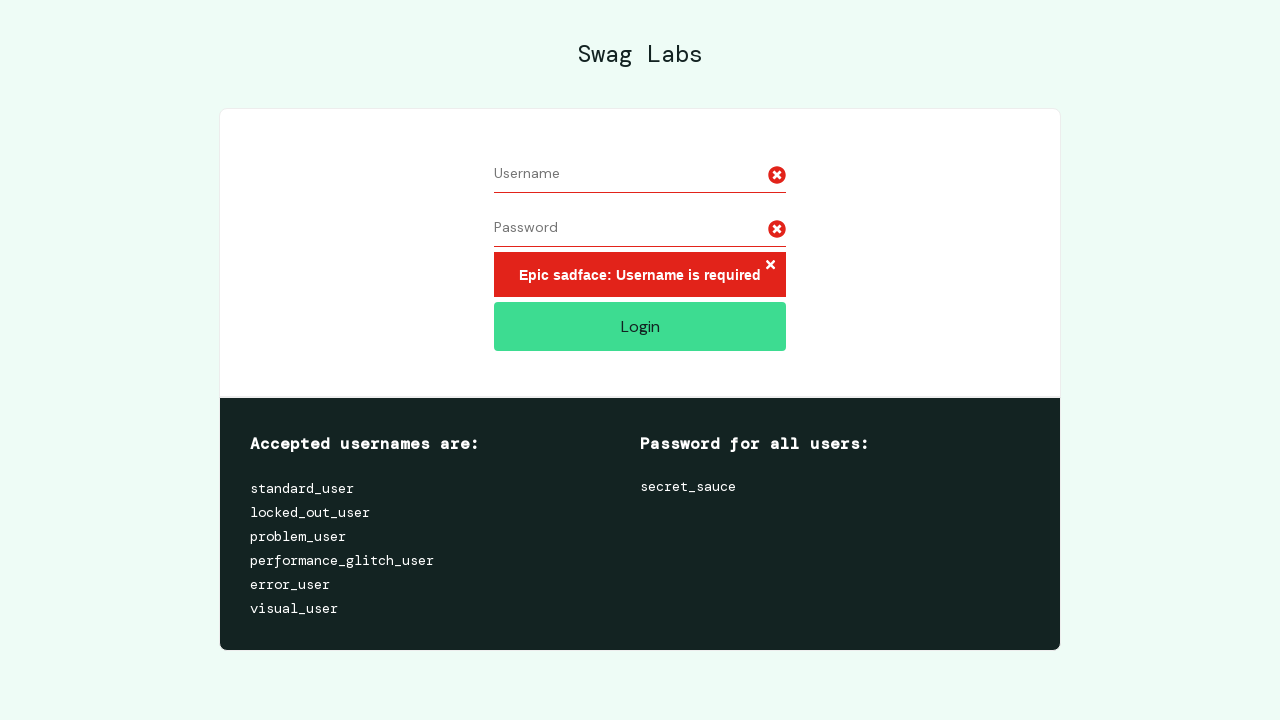

Error message element loaded
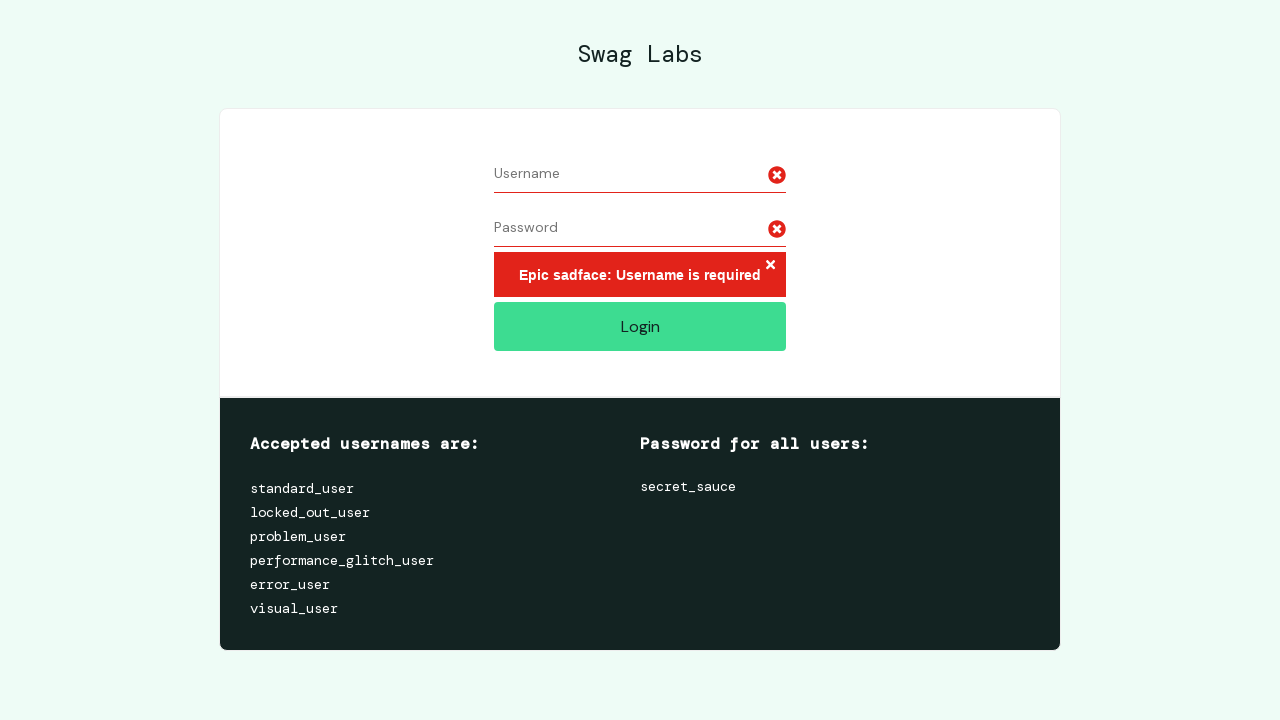

Located error message element
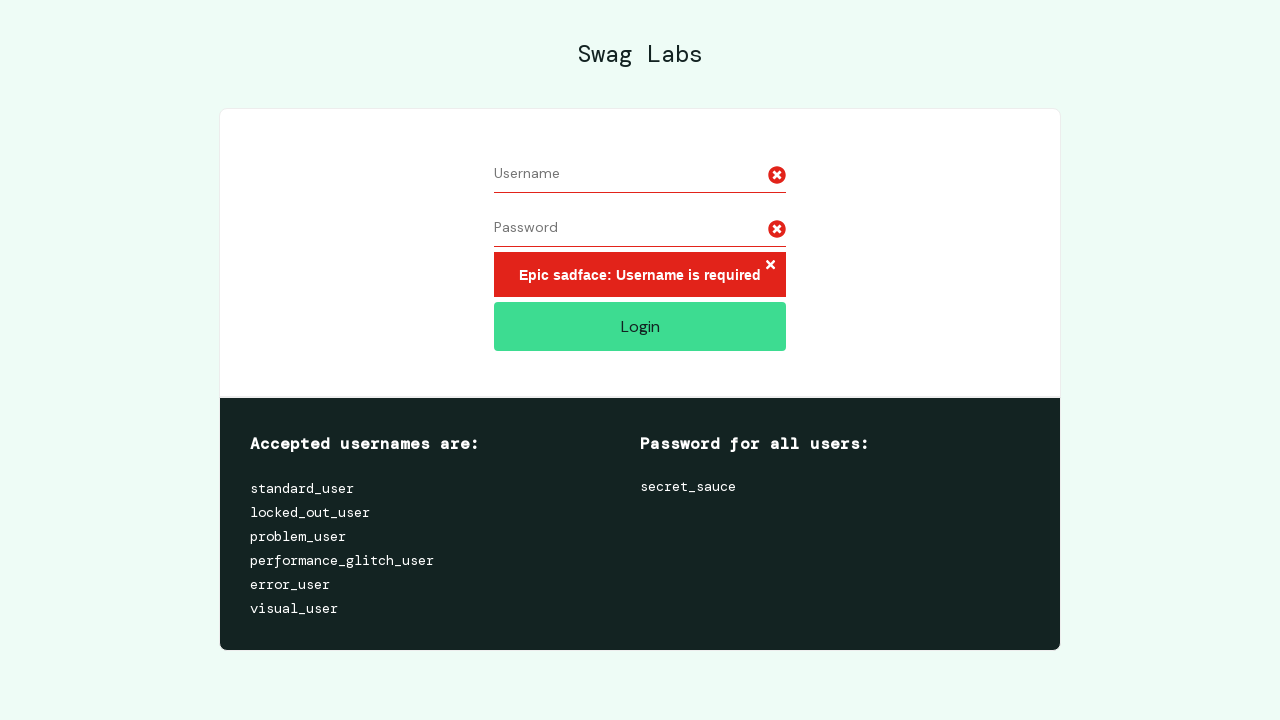

Verified error message displays 'Epic sadface: Username is required'
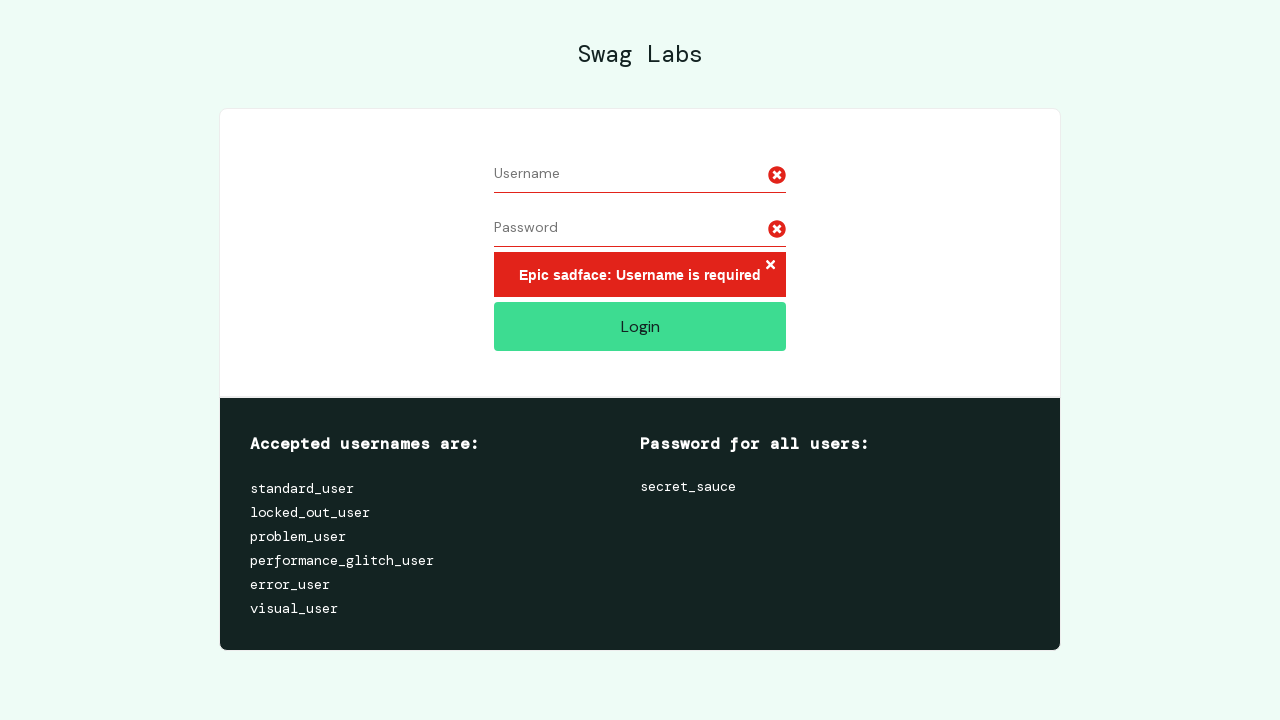

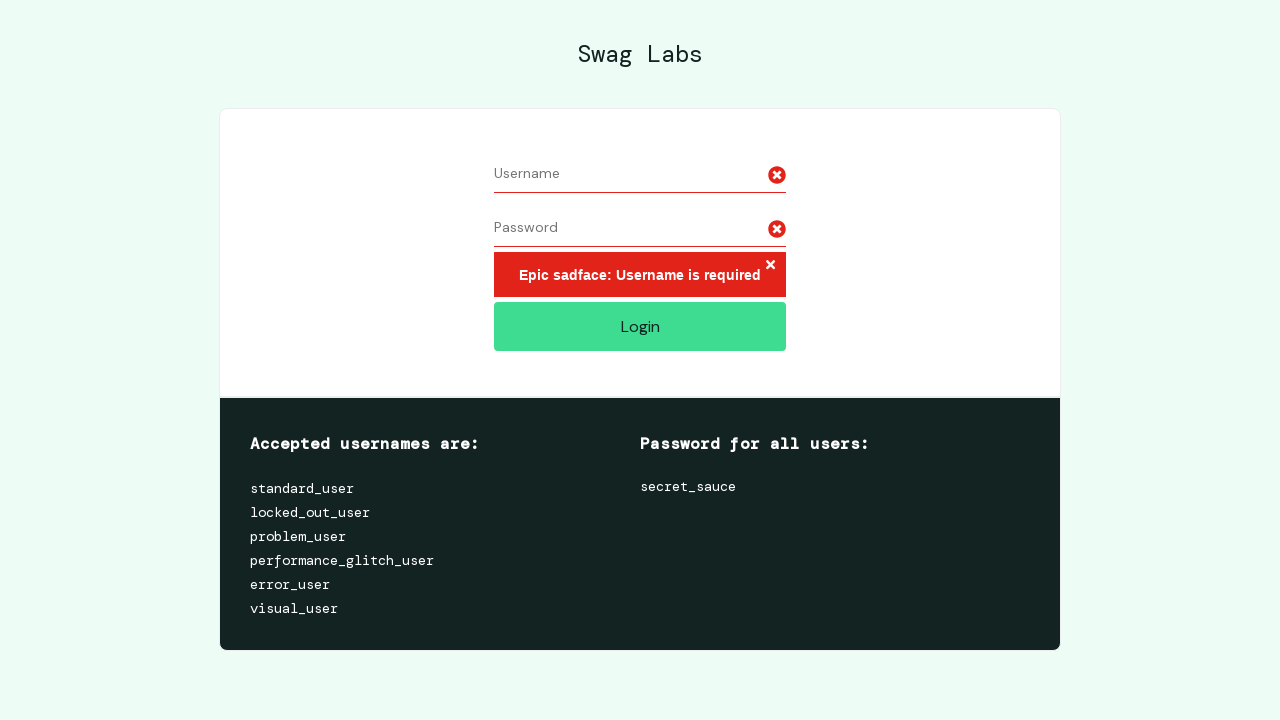